Navigates to the Multilanguage page from Chapter 5 and verifies the page loaded correctly

Starting URL: https://bonigarcia.dev/selenium-webdriver-java/

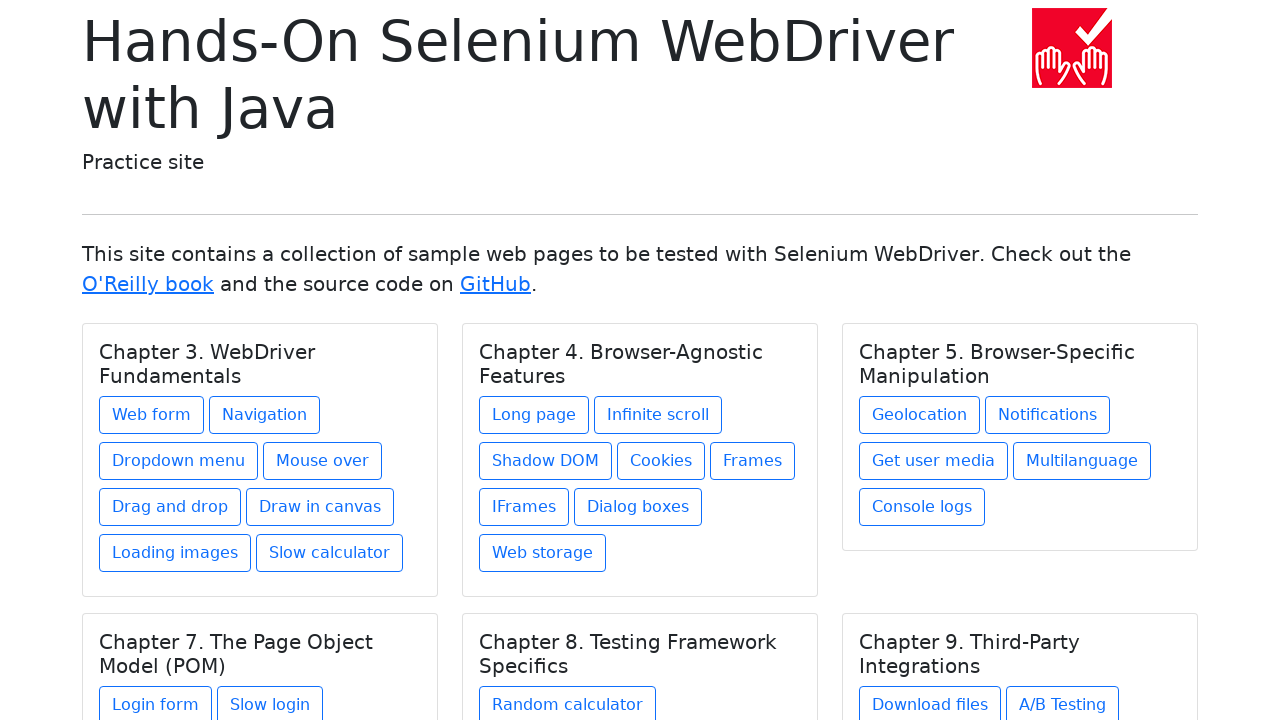

Clicked on the Multilanguage link under Chapter 5 at (1082, 461) on xpath=//h5[text()='Chapter 5. Browser-Specific Manipulation']/../a[@href='multil
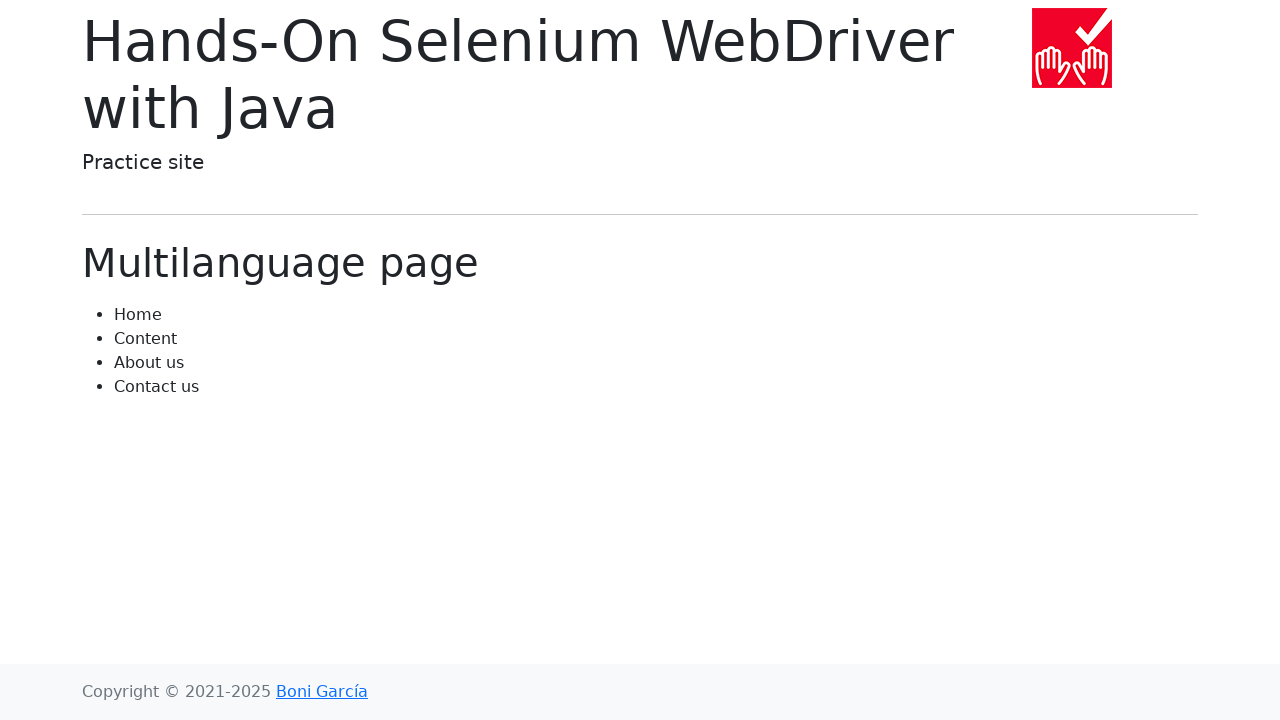

Multilanguage page loaded and title element verified
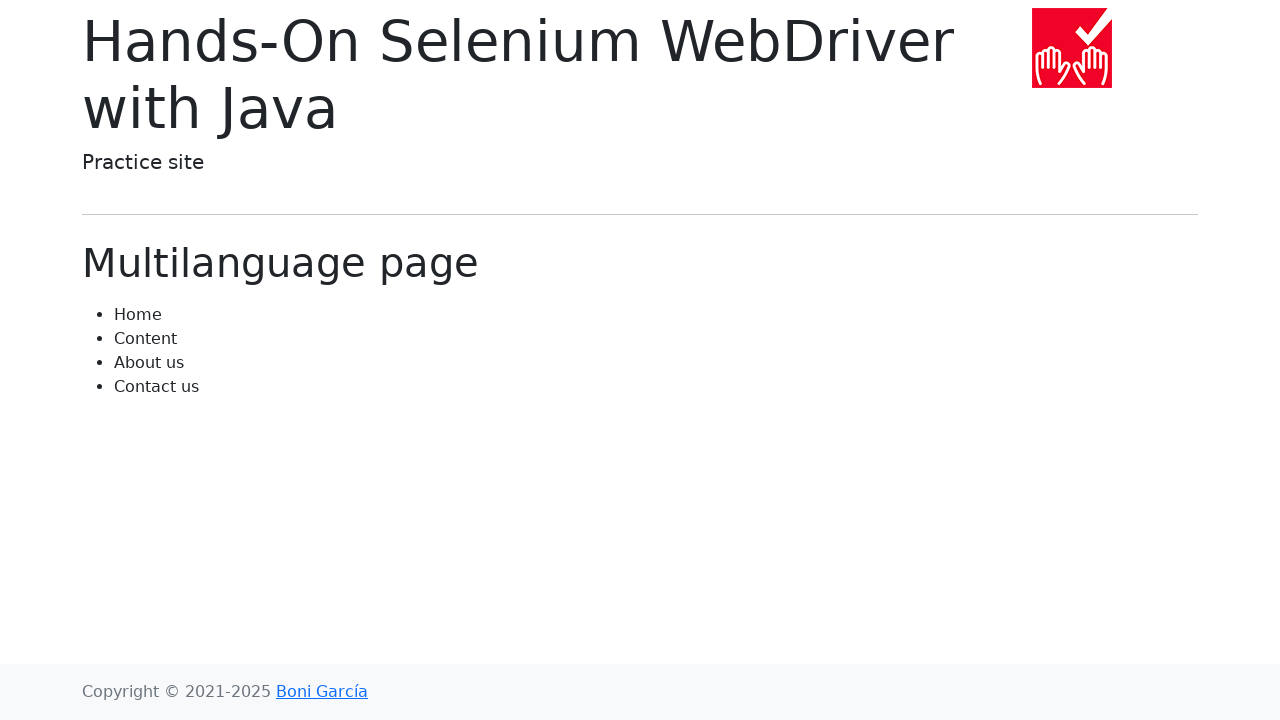

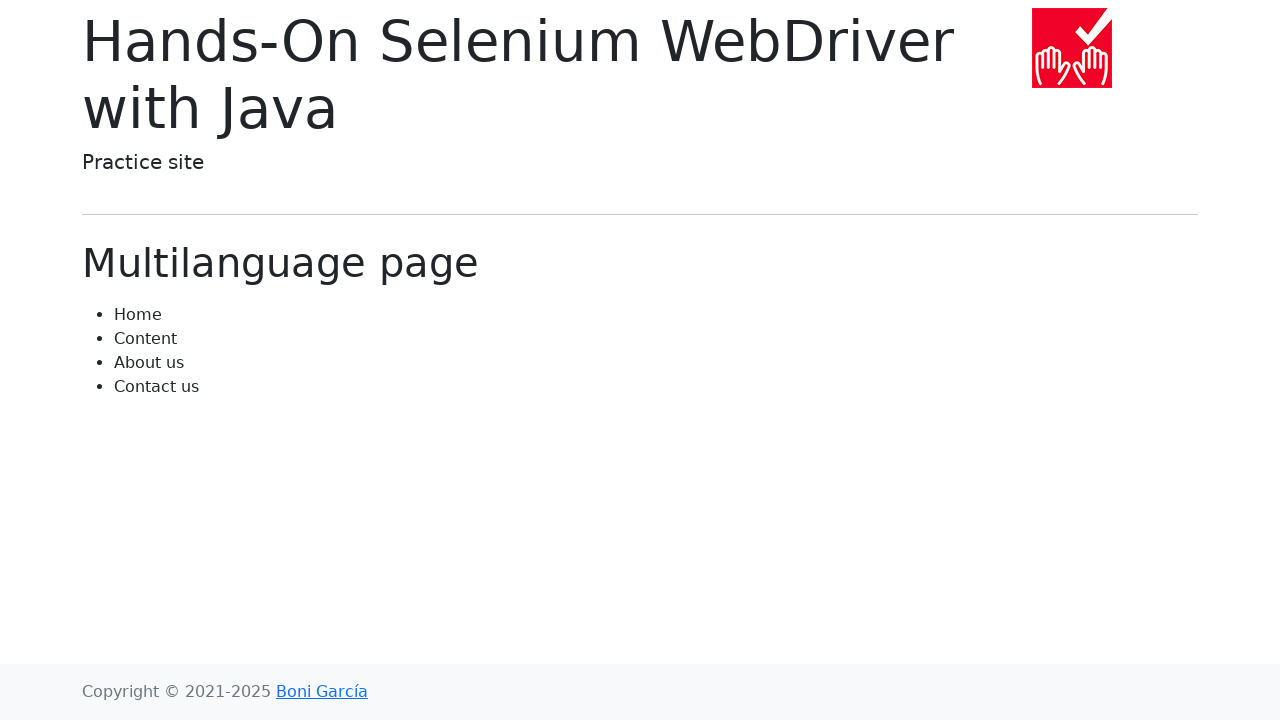